Tests a slow calculator by setting a delay value and performing a simple addition operation (7 + 8)

Starting URL: https://bonigarcia.dev/selenium-webdriver-java/slow-calculator.html

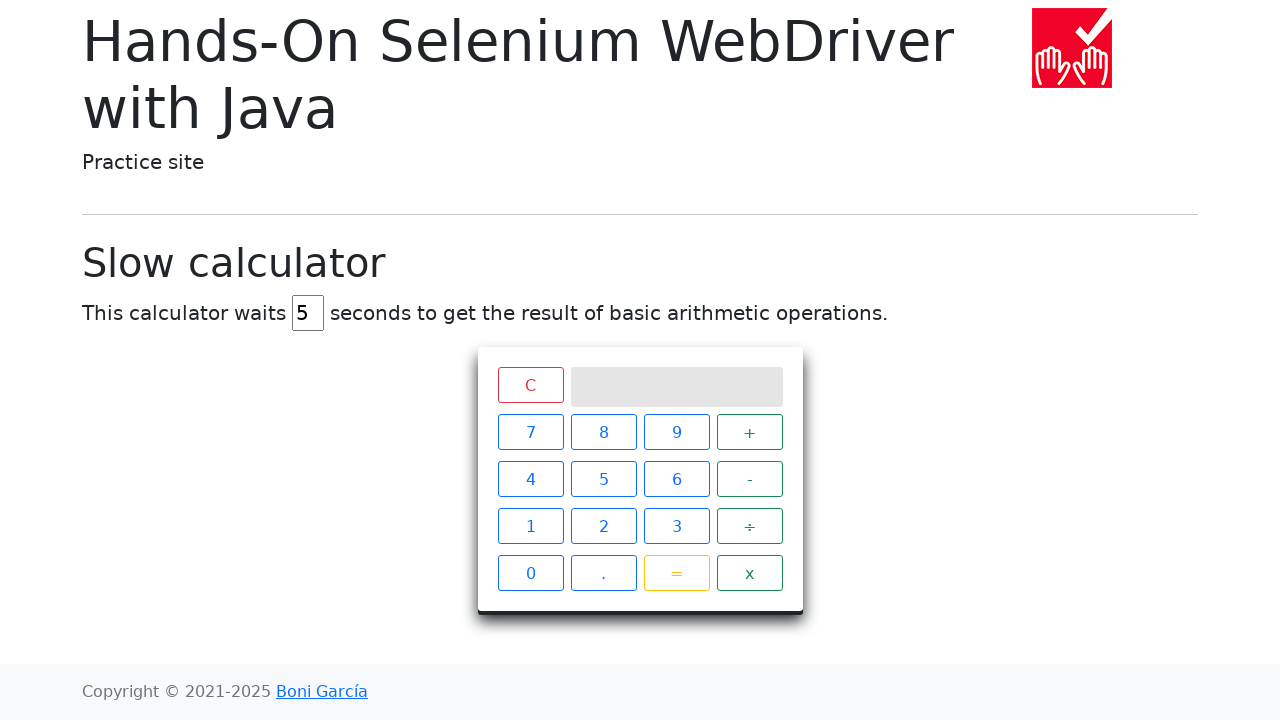

Navigated to slow calculator page
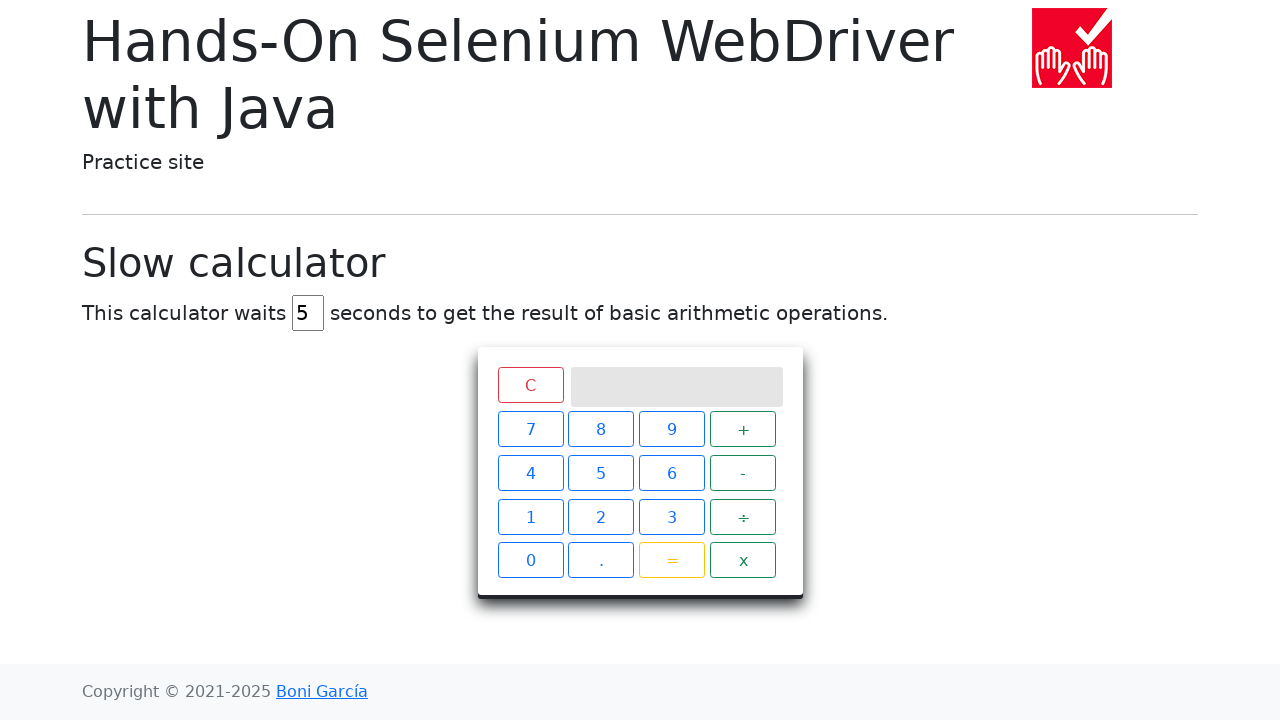

Cleared the delay input field on #delay
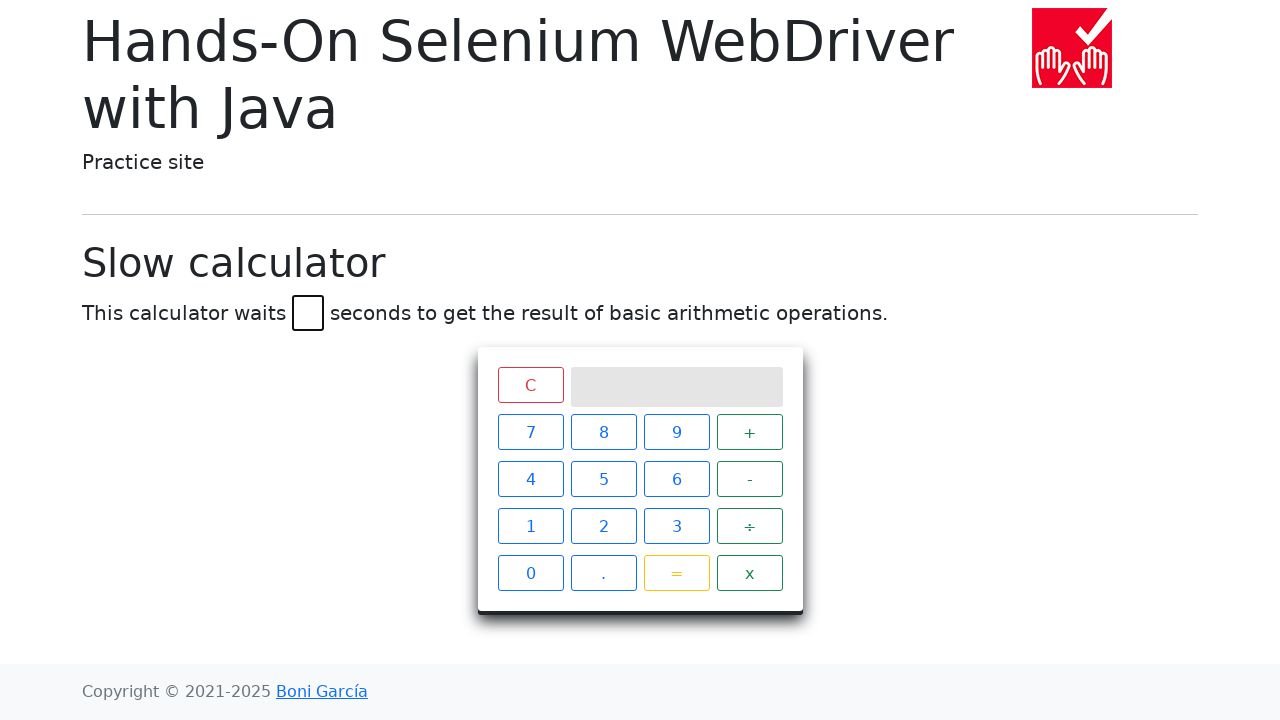

Set delay value to 7 seconds on #delay
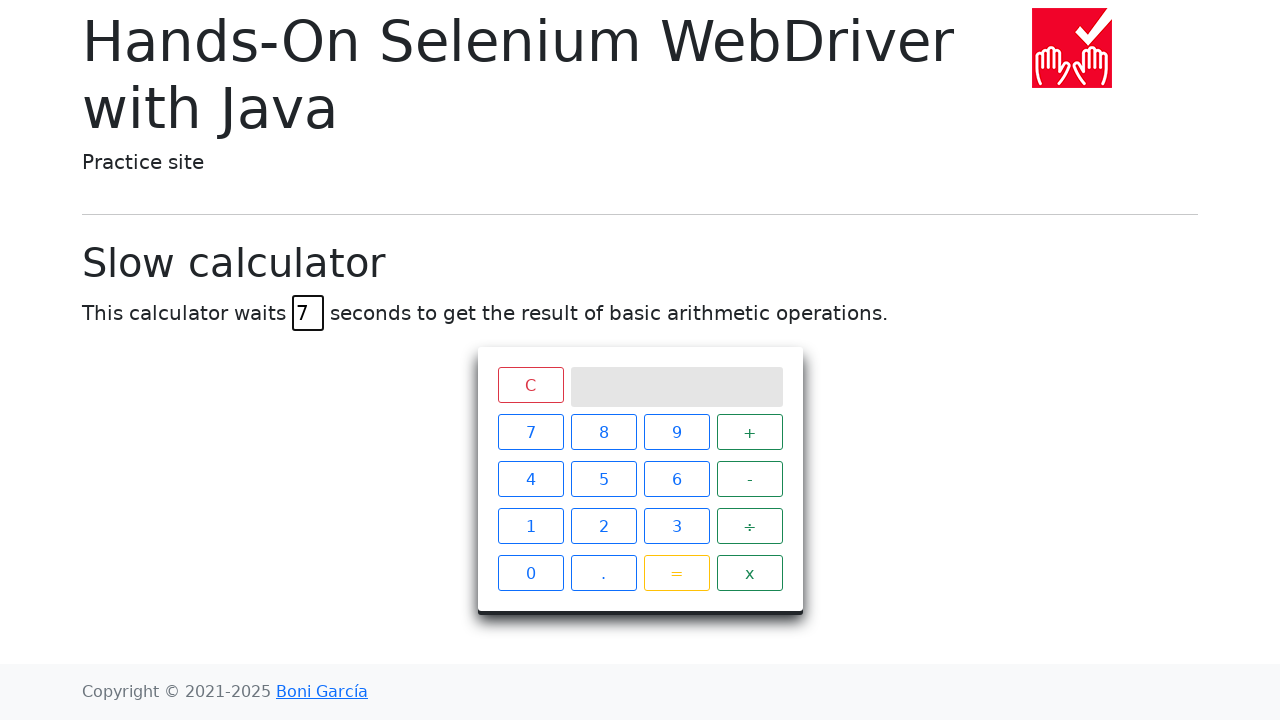

Located calculator keyboard container
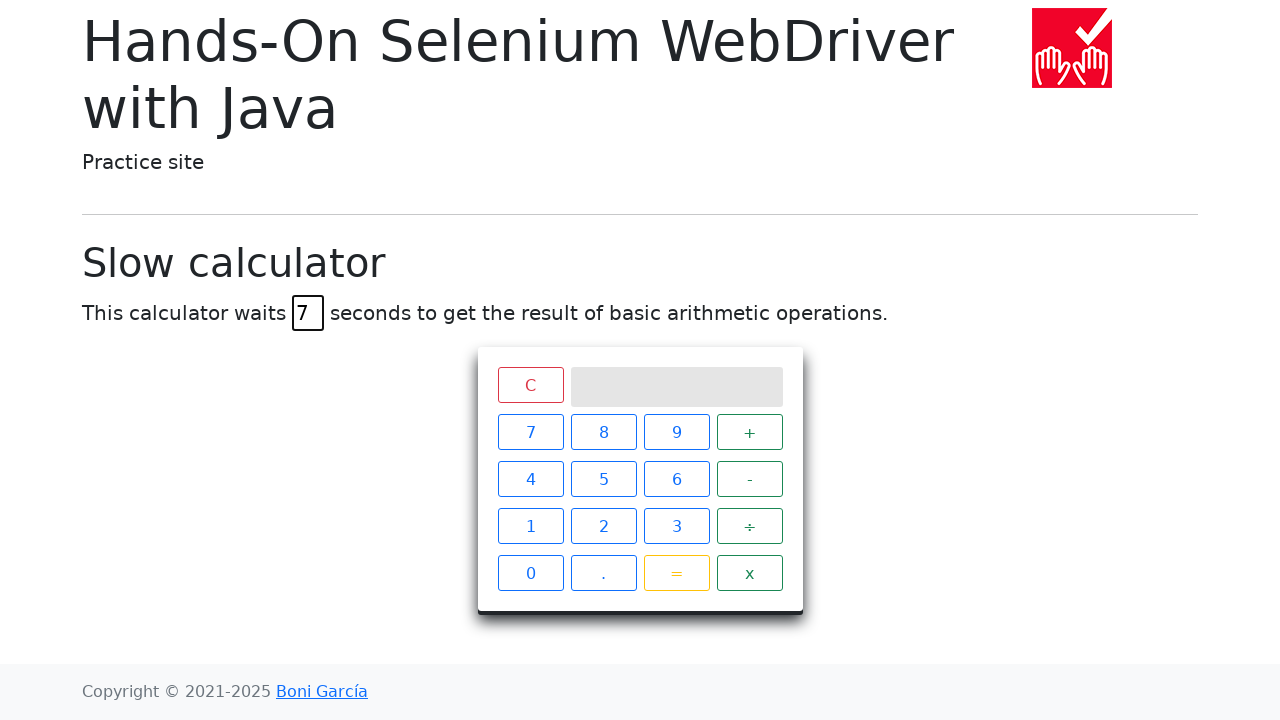

Clicked button '7' at (530, 432) on .keys >> xpath=//*[text() = '7']
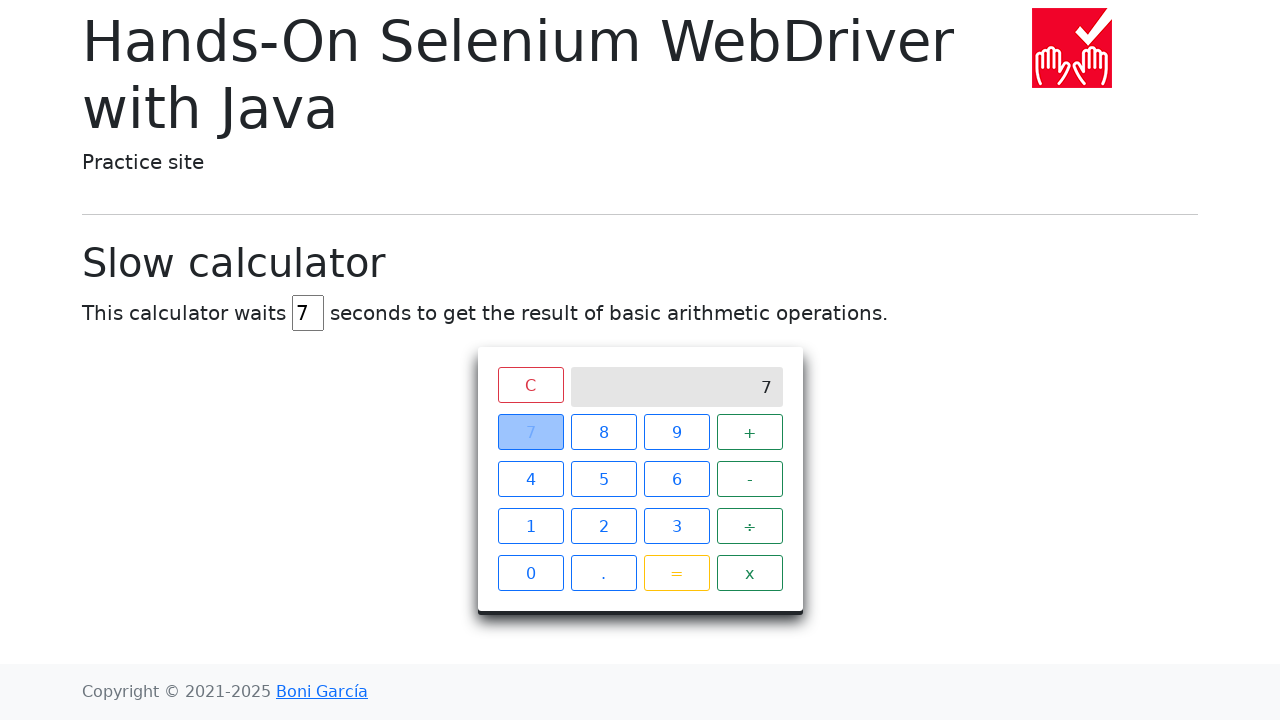

Clicked button '+' at (750, 432) on .keys >> xpath=//*[text() = '+']
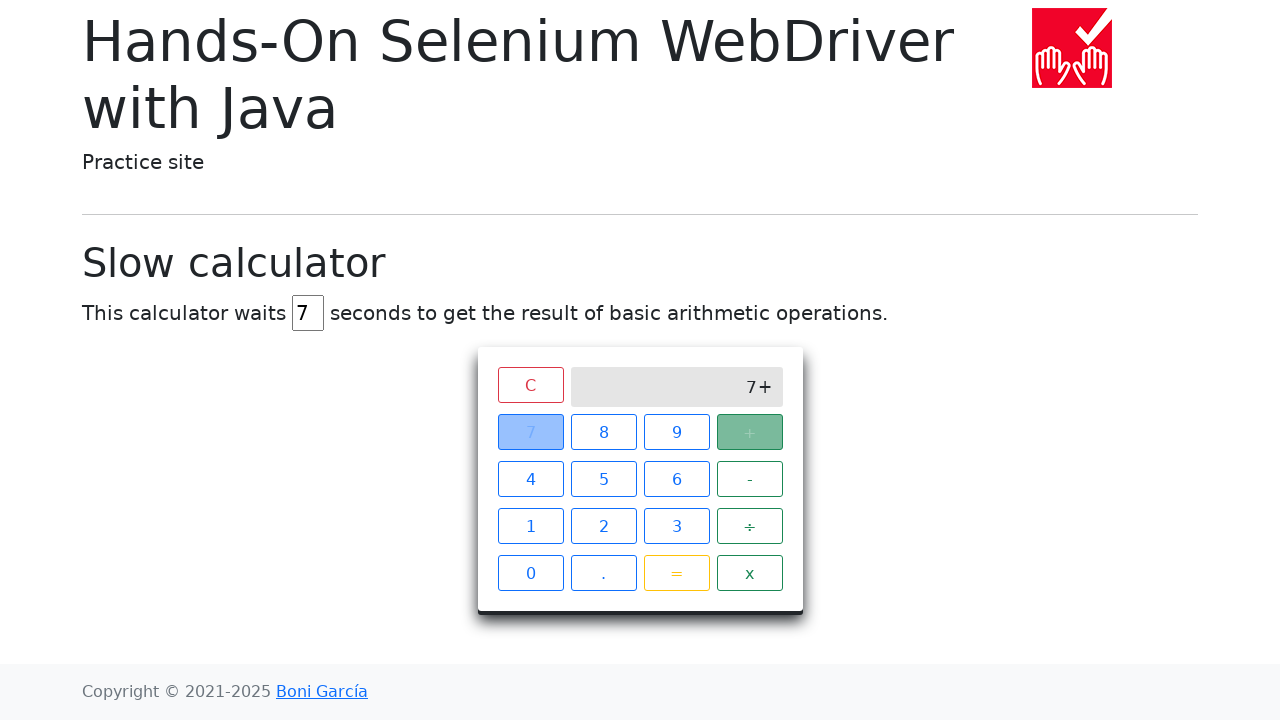

Clicked button '8' at (604, 432) on .keys >> xpath=//*[text() = '8']
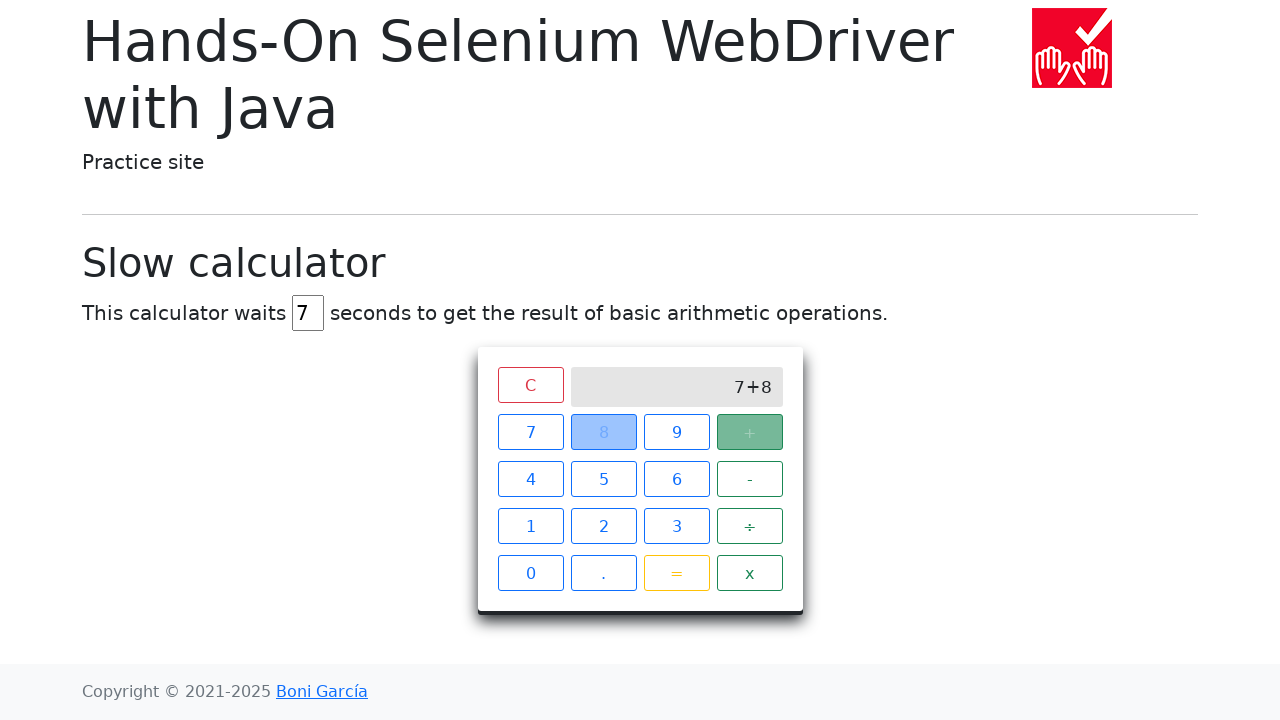

Clicked button '=' to perform calculation at (676, 573) on .keys >> xpath=//*[text() = '=']
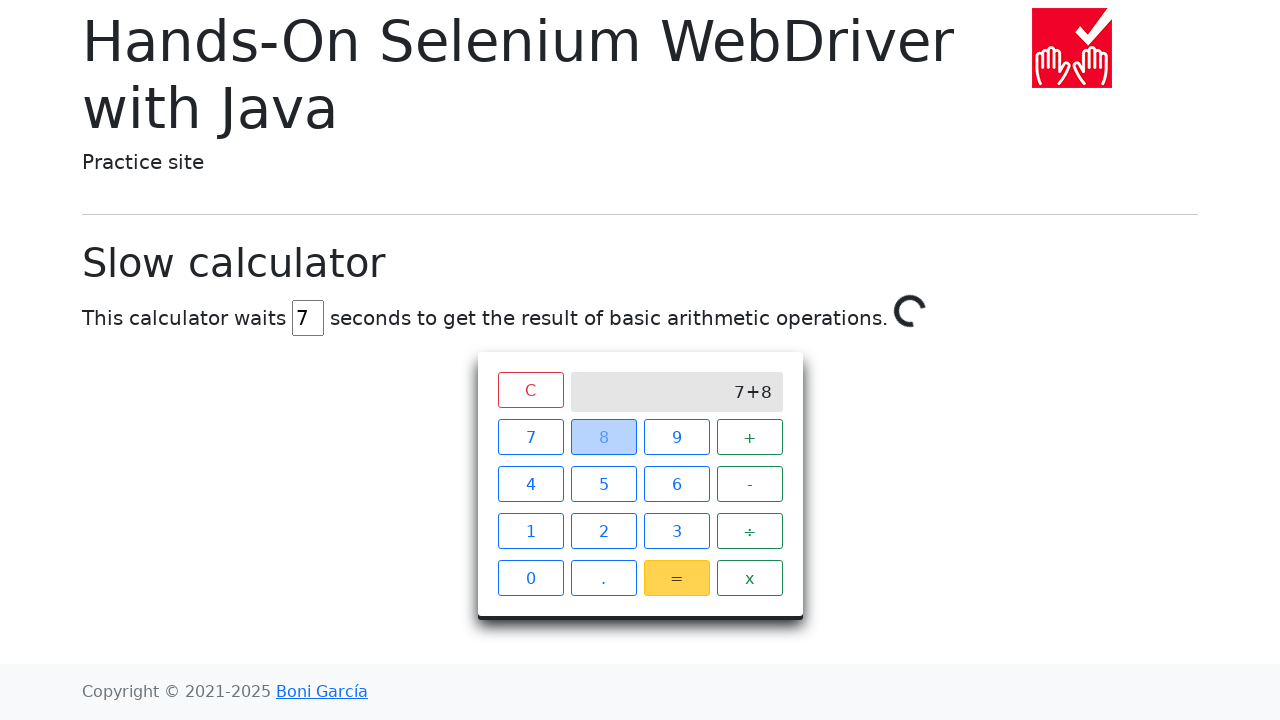

Waited 8 seconds for calculator result to appear
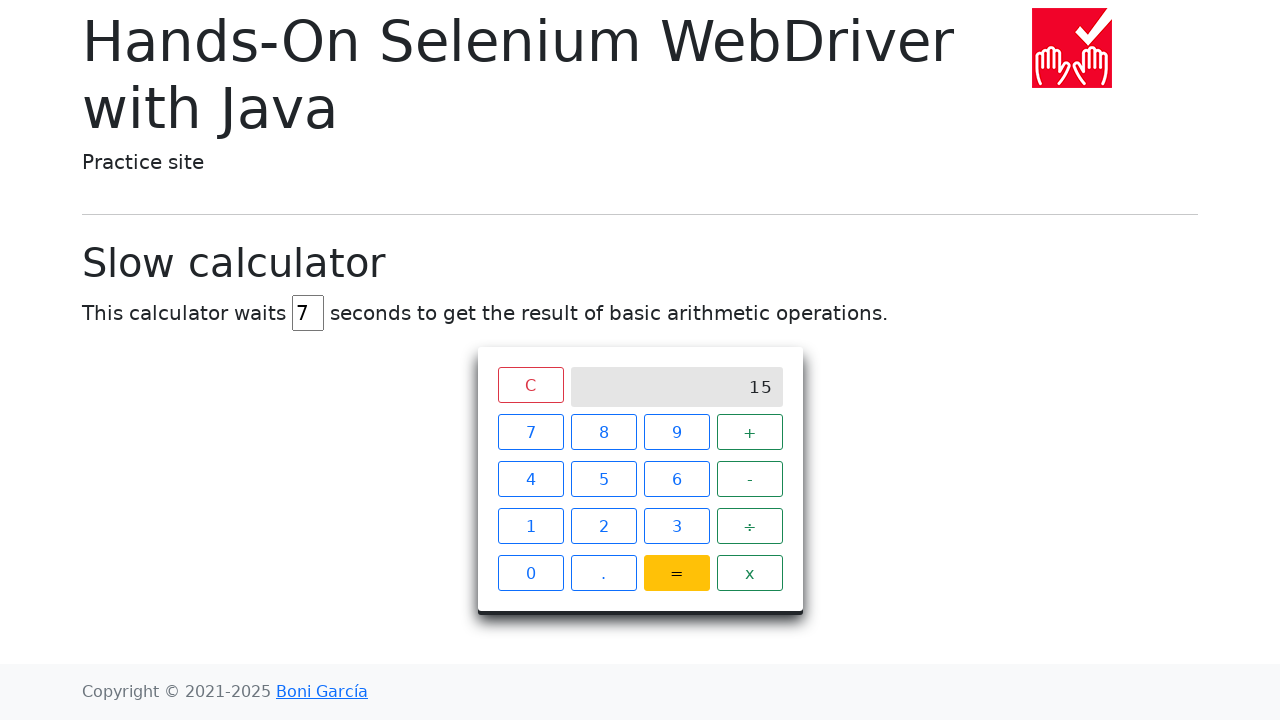

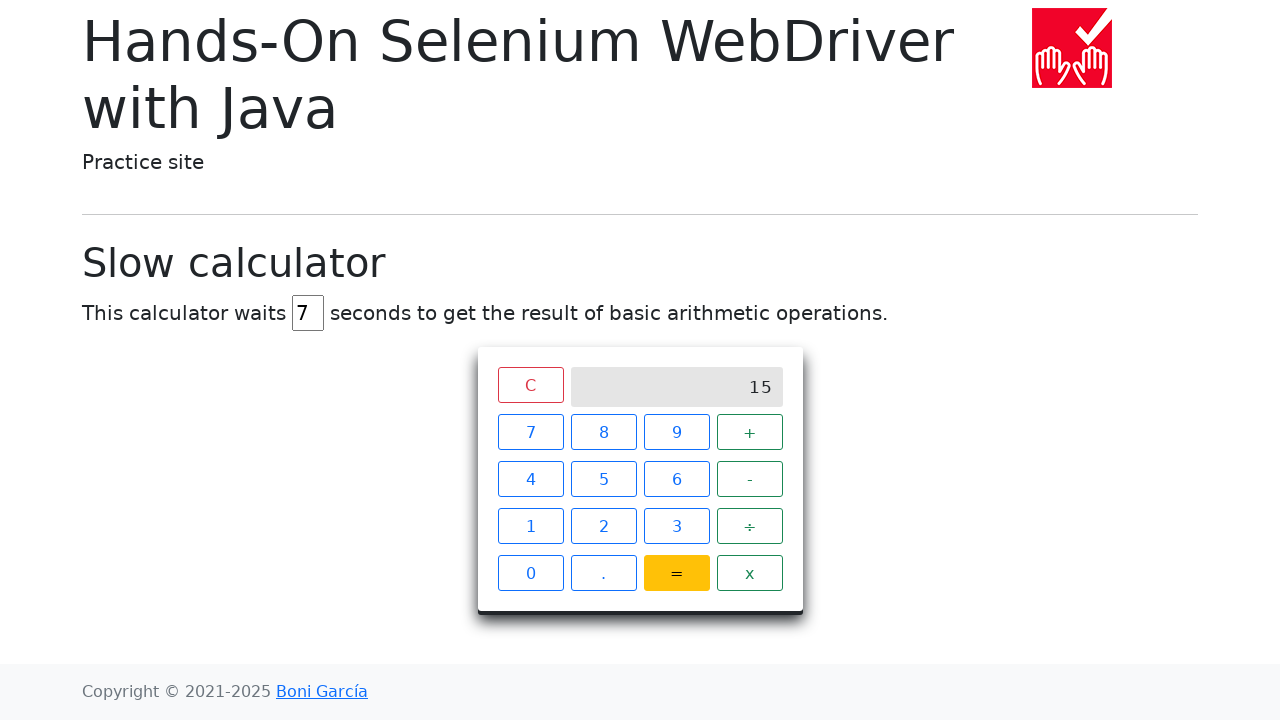